Tests registration form validation by entering a password without number combination and verifying the format error message

Starting URL: https://dashboard.melaka.app/register

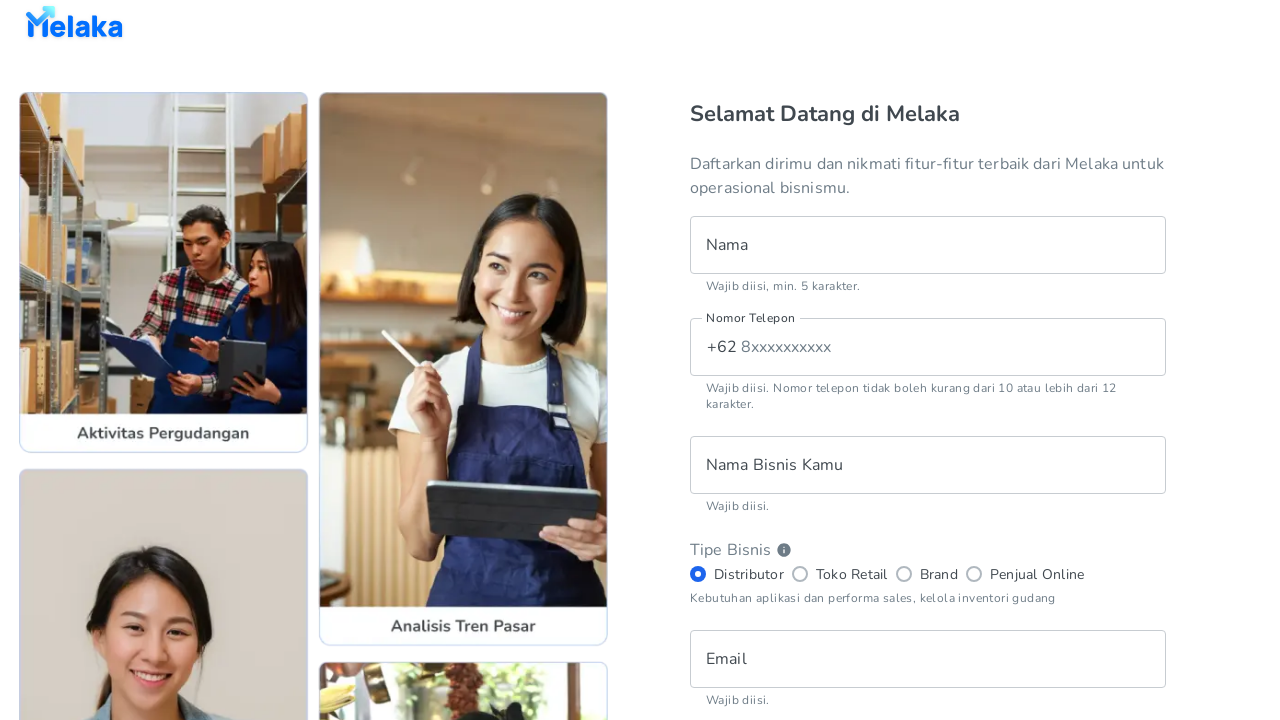

Filled name field with 'Hans Yosaputra' on internal:testid=[data-testid="register__text-field__name"s]
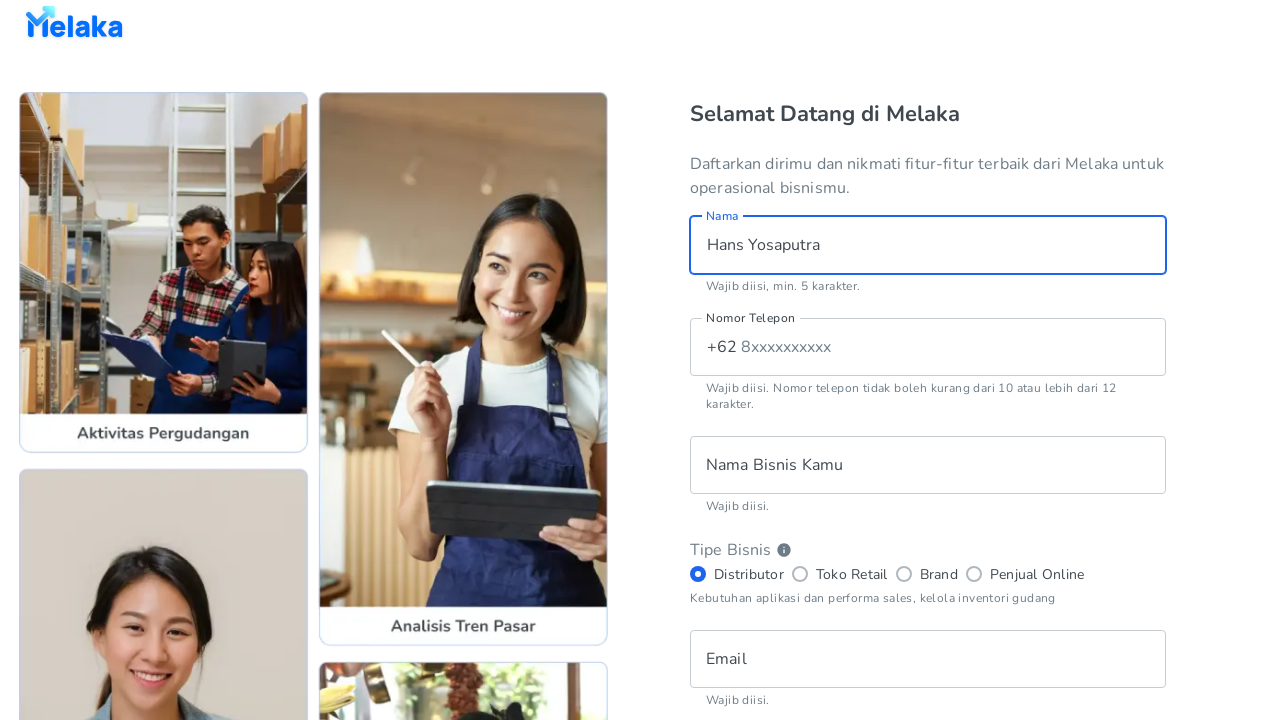

Filled phone number field with '8123456789' on internal:testid=[data-testid="register__text-field__phone-number"s]
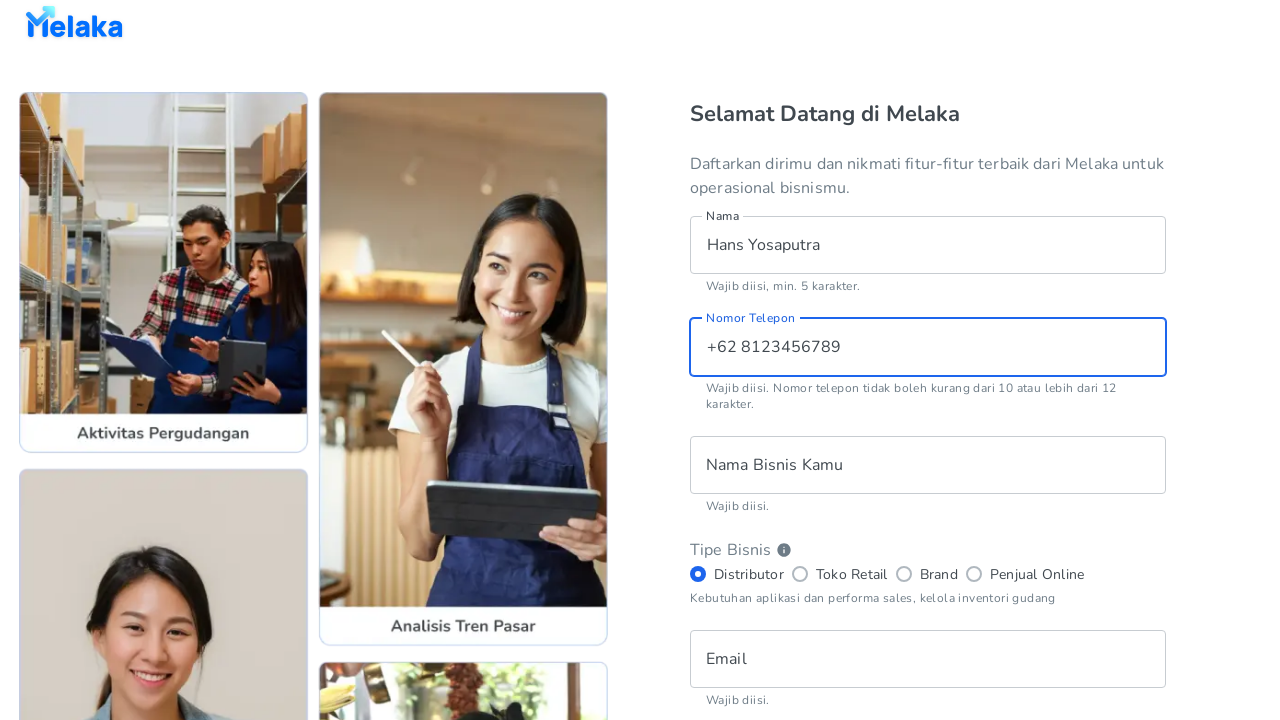

Filled business name field with 'MELAKA' on internal:testid=[data-testid="register__text-field__business-name"s]
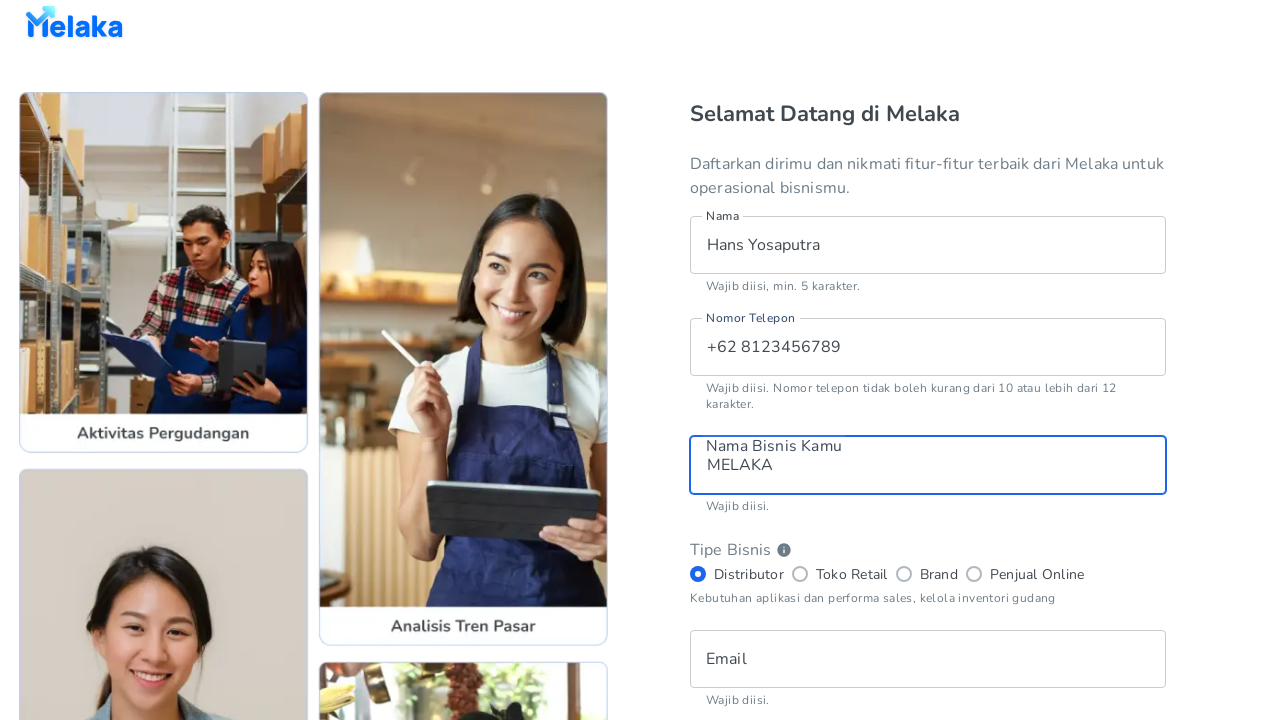

Filled email field with 'hansyosaputra@example.com' on internal:testid=[data-testid="register__text-field__email"s]
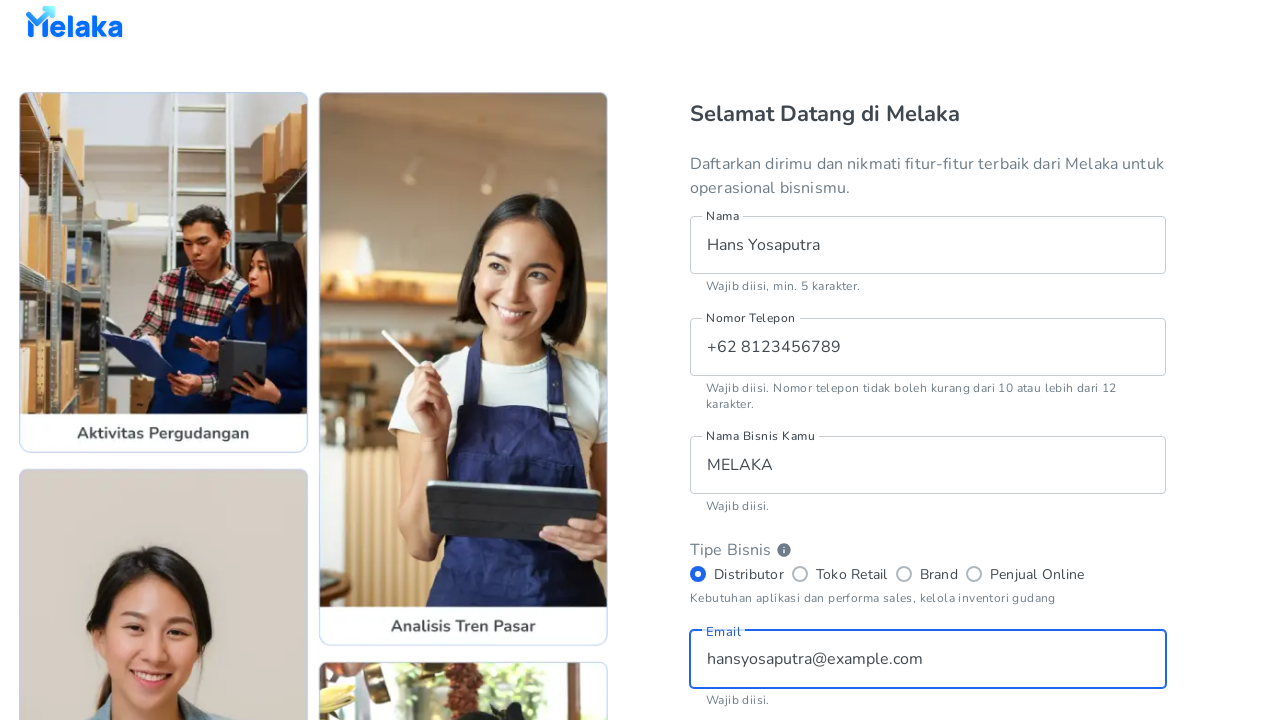

Filled password field with 'MELAKAMELAKA' (no numbers) on internal:testid=[data-testid="register__text-field__password"s]
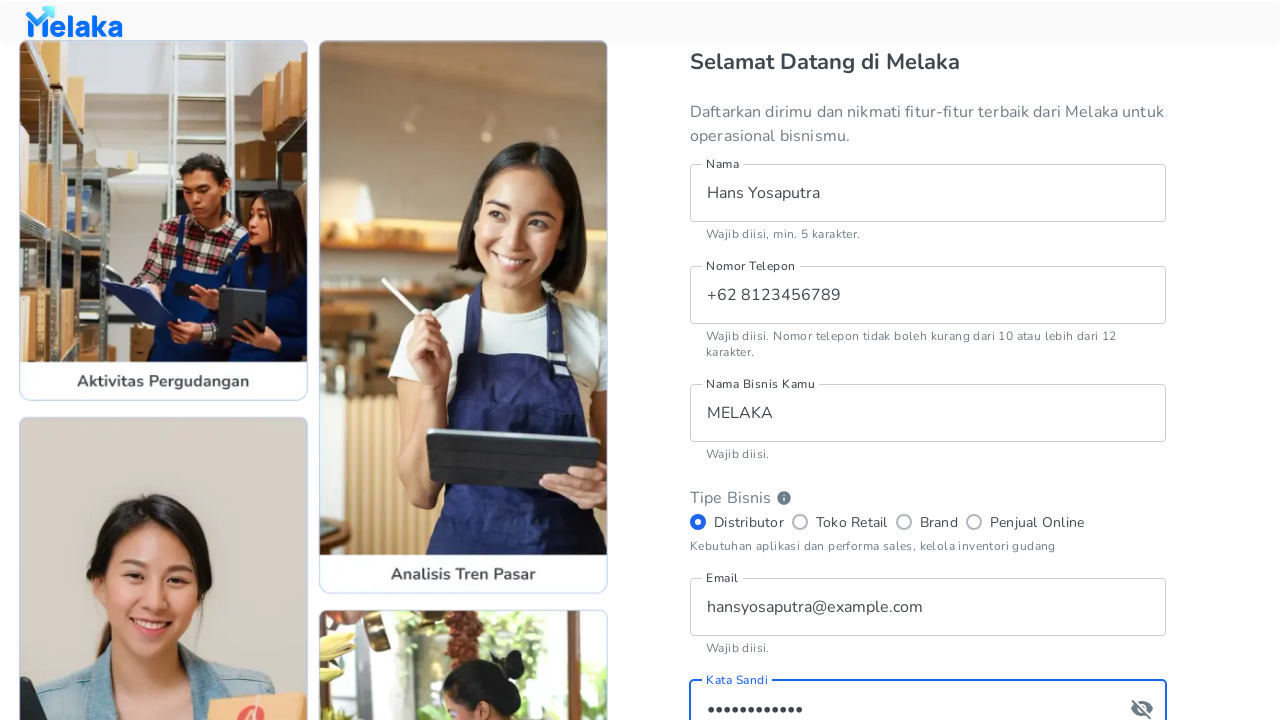

Filled confirm password field with 'MELAKAMELAKA' on internal:testid=[data-testid="register__text-field__confirm-password"s]
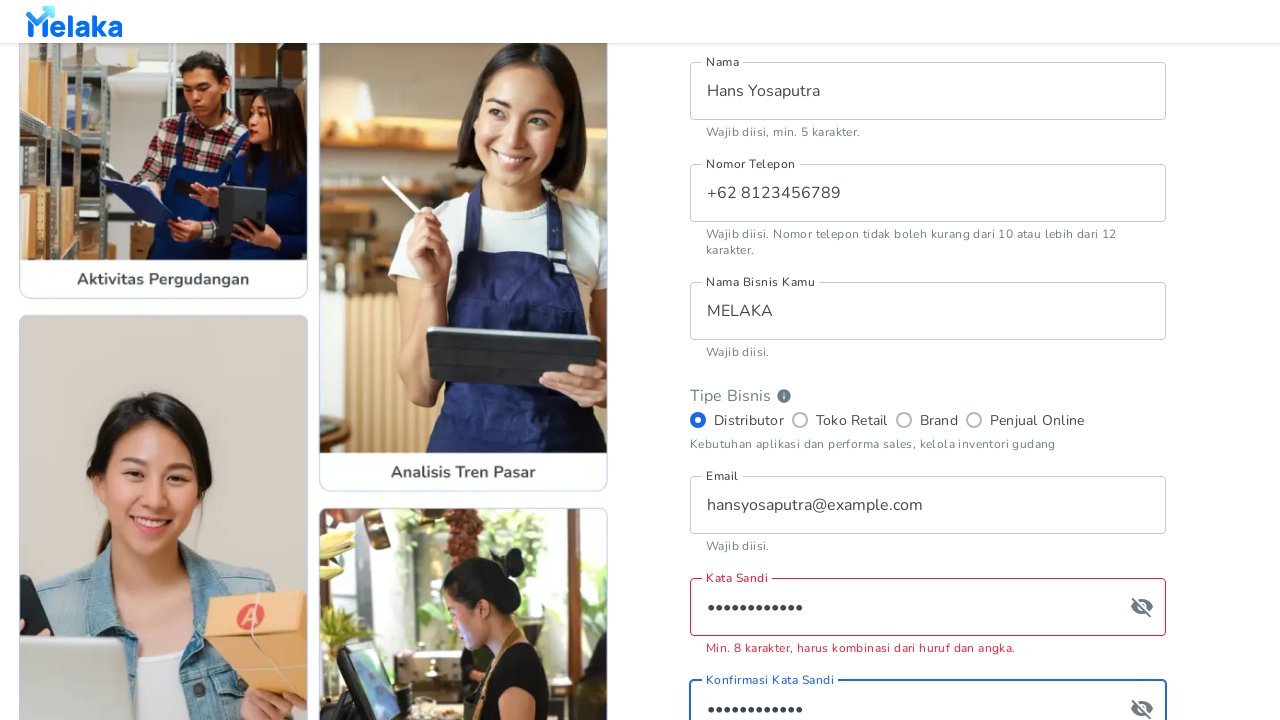

Checked terms and conditions checkbox at (700, 502) on internal:testid=[data-testid="register__checkbox__tnc"s]
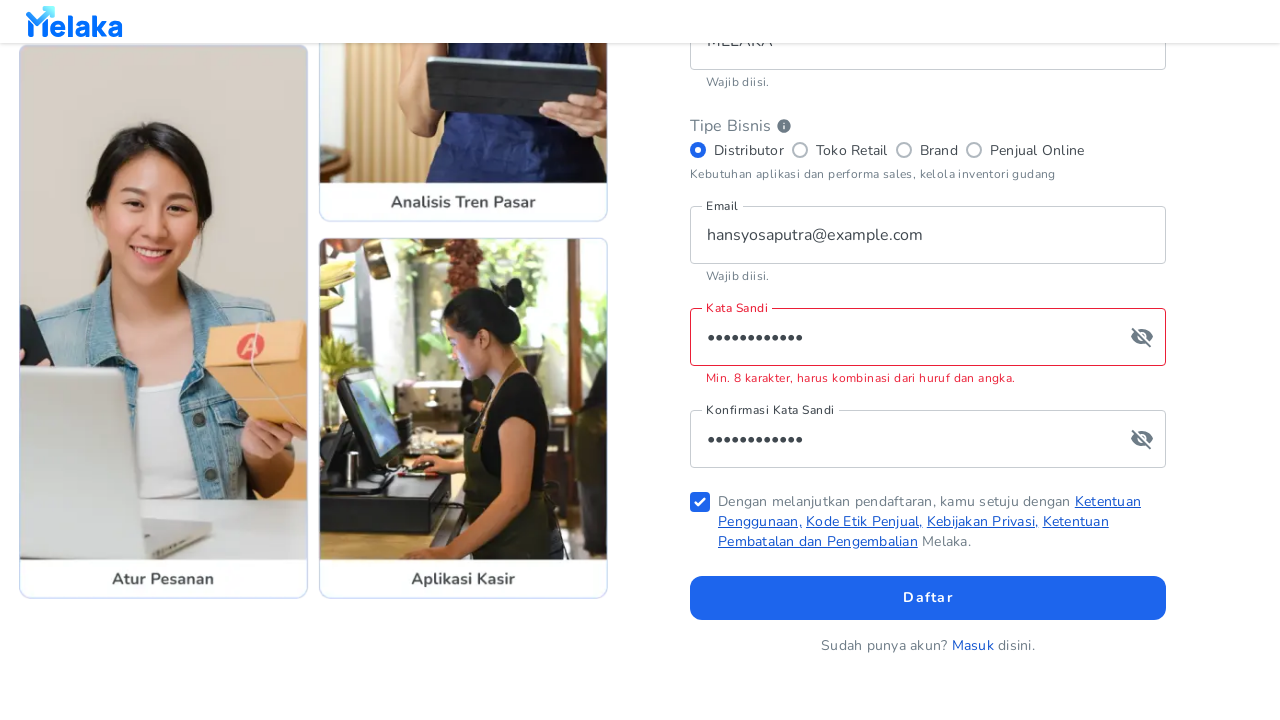

Clicked sign up button at (928, 598) on internal:testid=[data-testid="register__button__sign-up"s]
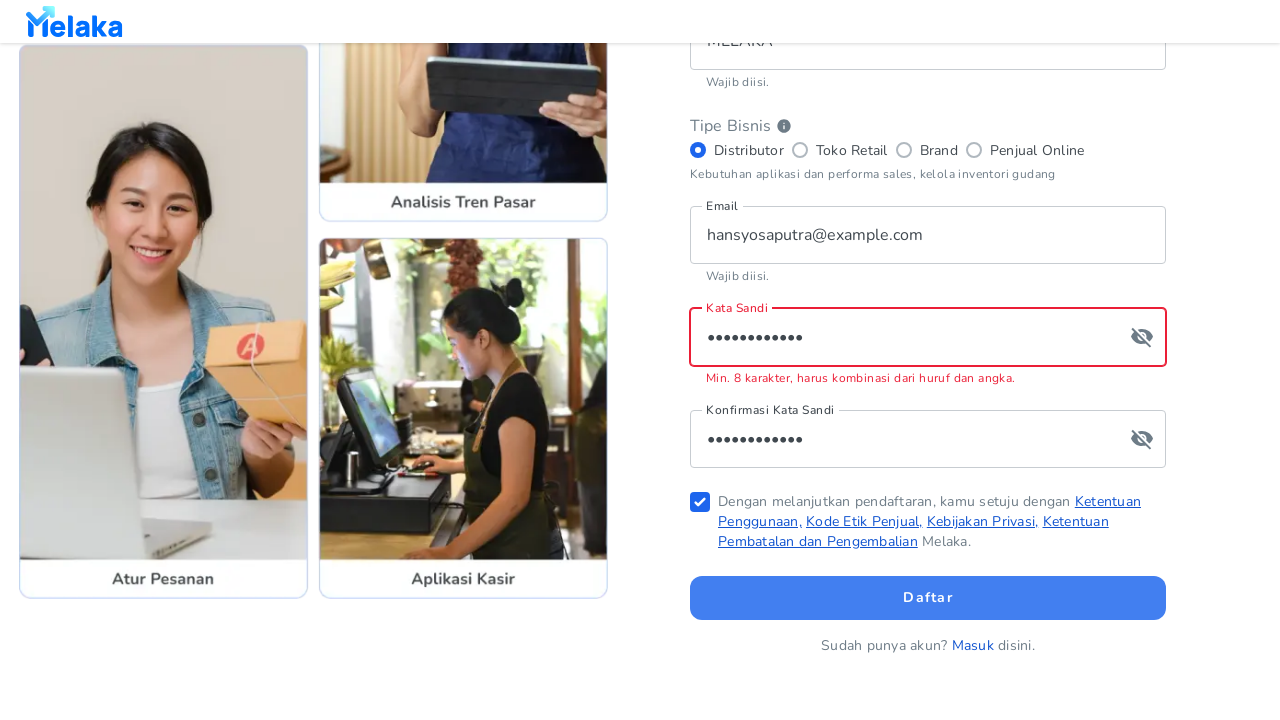

Password format error message became visible
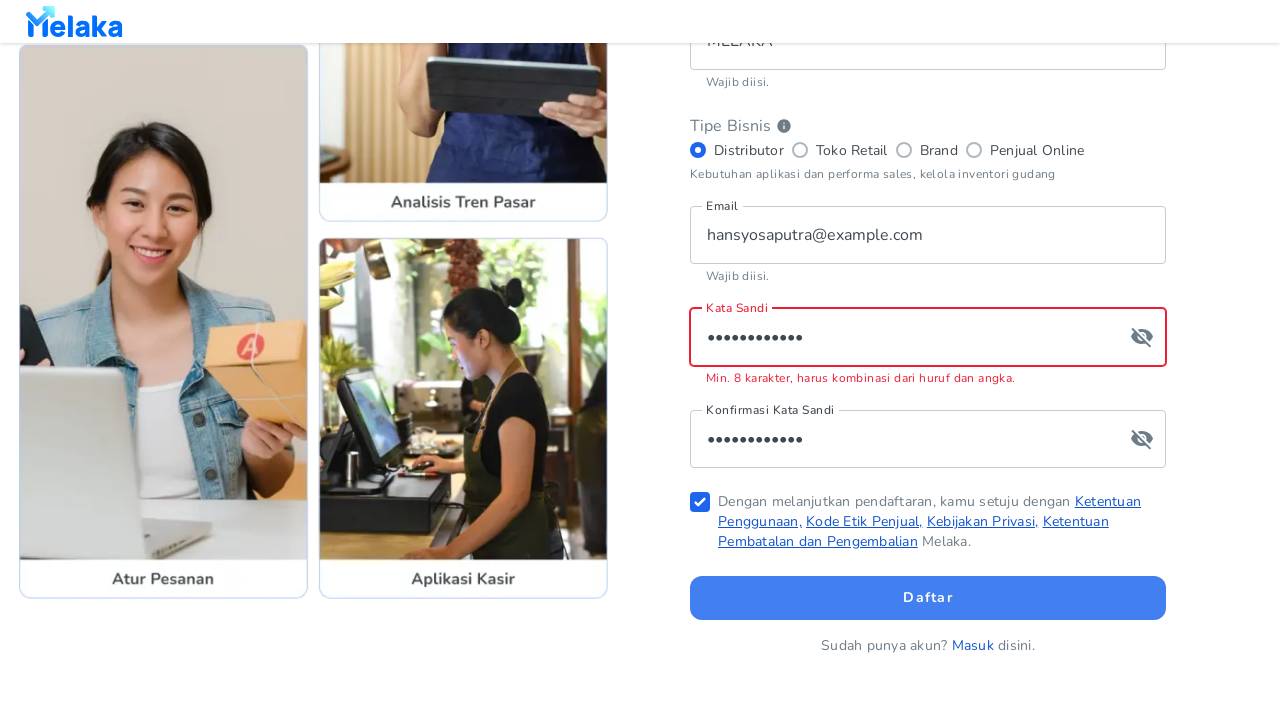

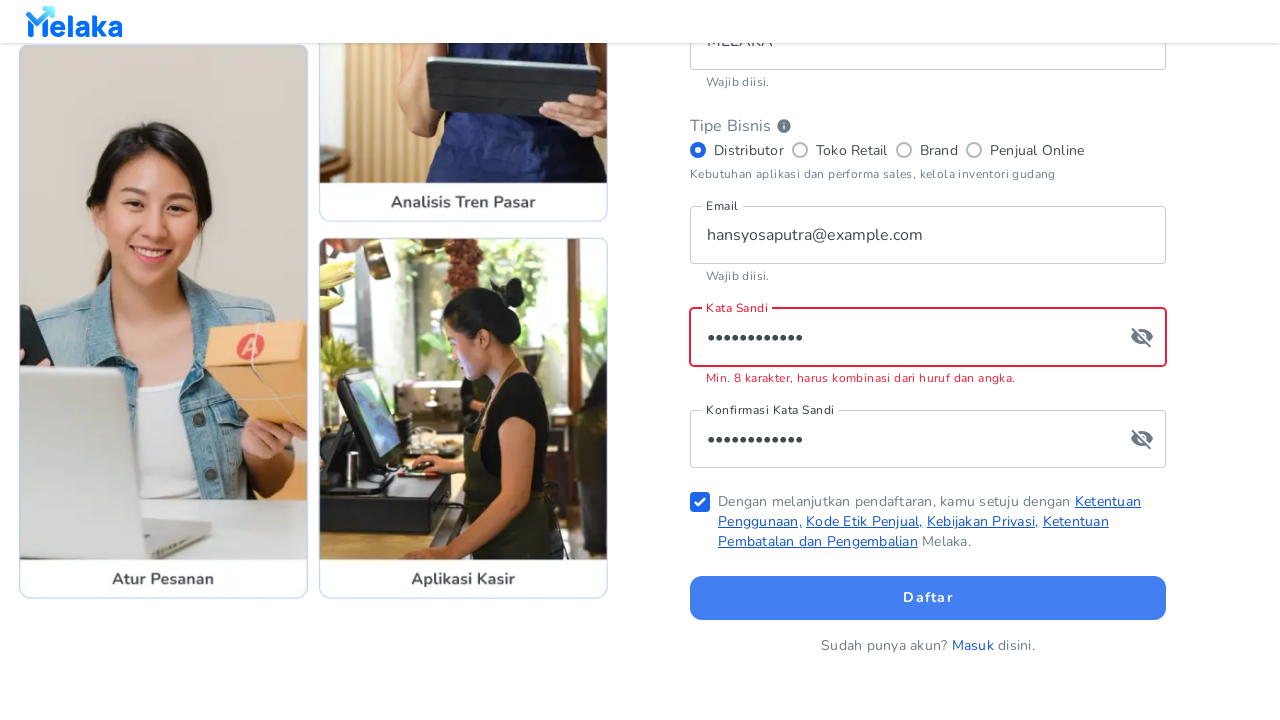